Tests the first alert button on DemoQA alerts page by clicking it and accepting the JavaScript alert that appears

Starting URL: https://demoqa.com/alerts

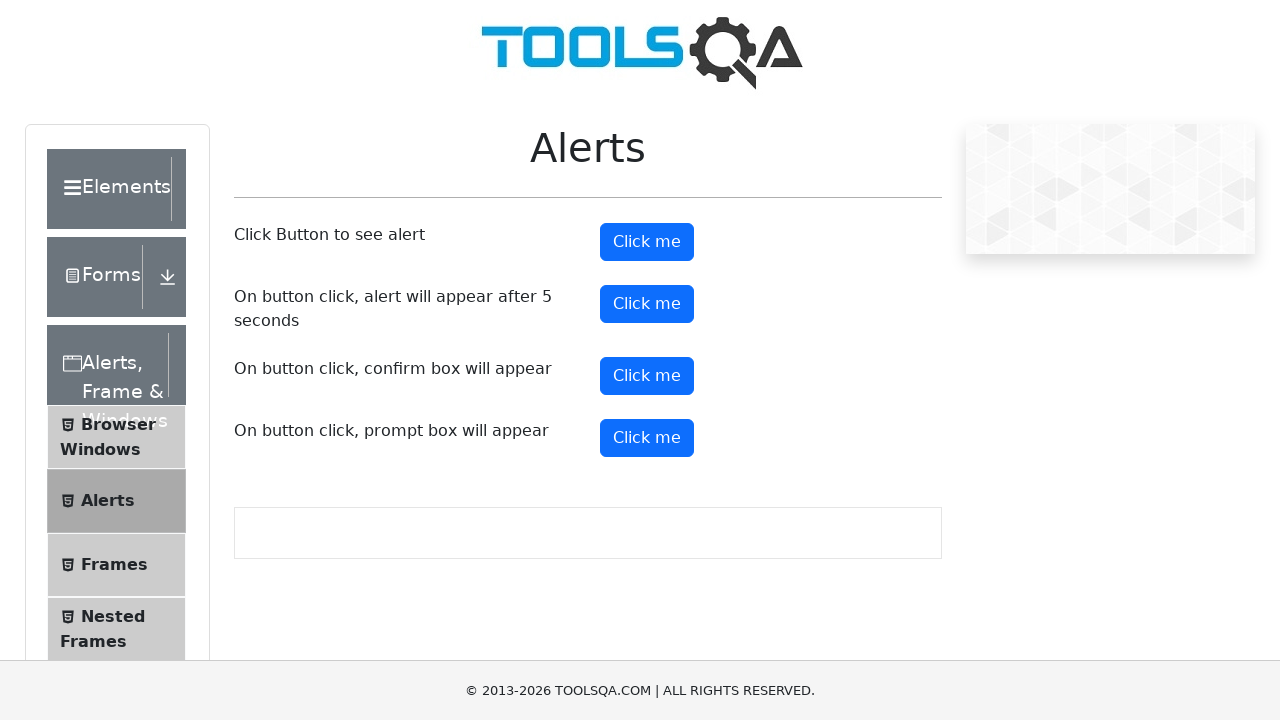

Clicked the first alert button at (647, 242) on #alertButton
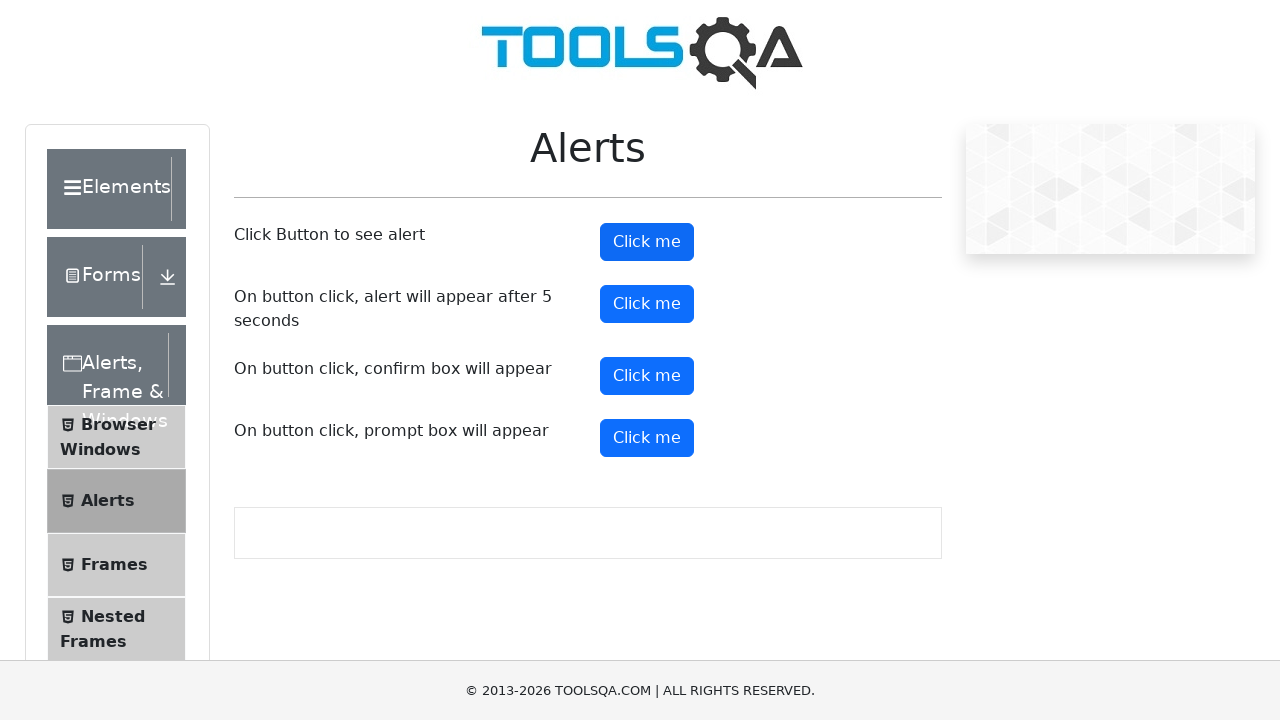

Set up dialog handler to accept JavaScript alert
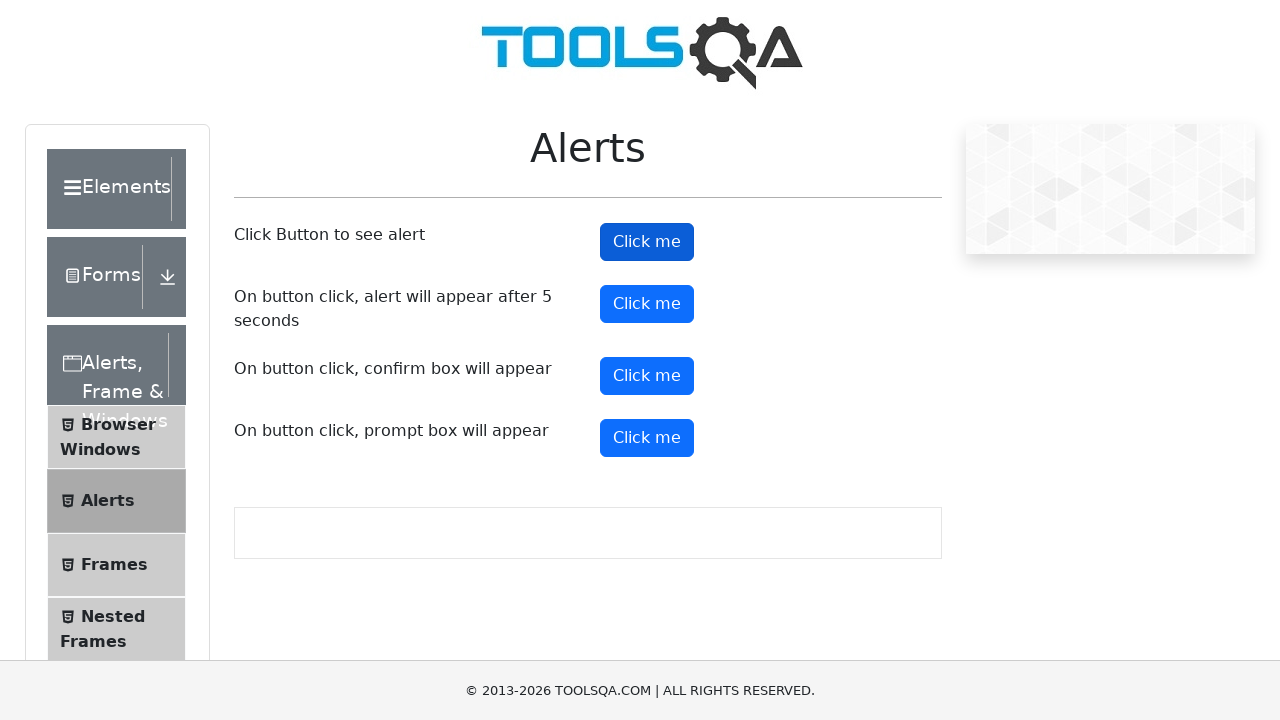

Waited for alert to be processed
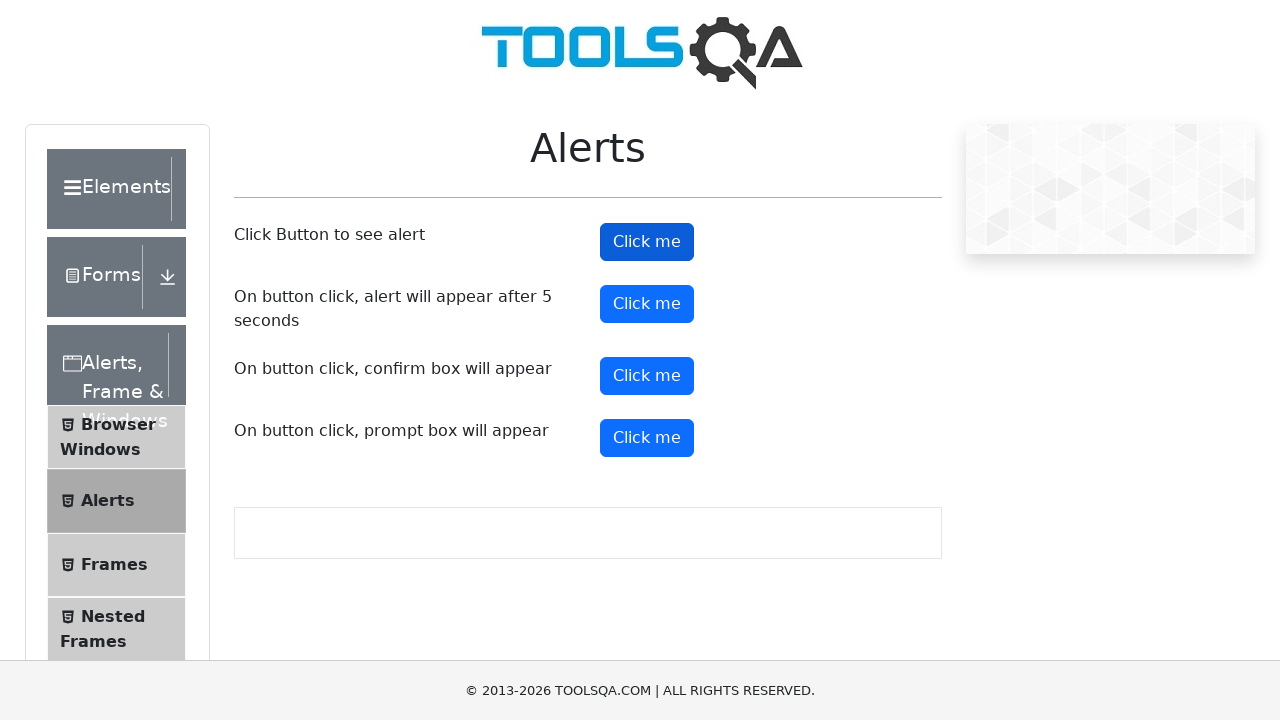

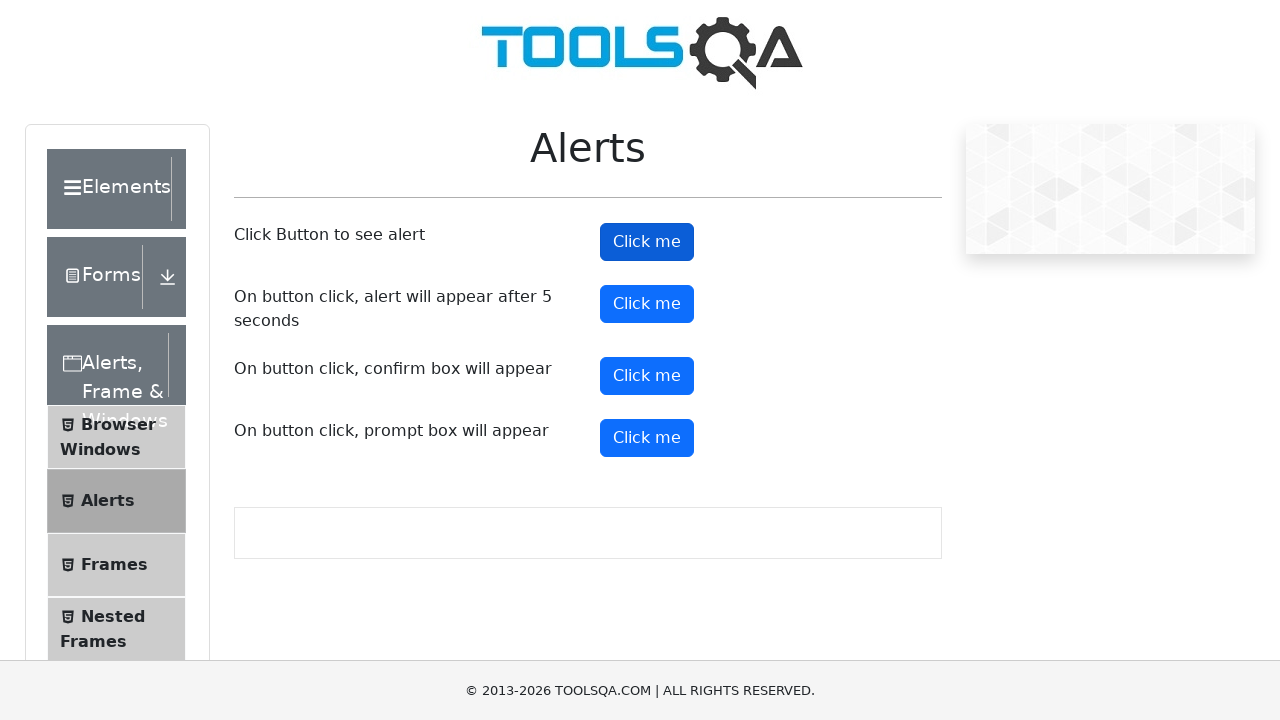